Tests an e-commerce vegetable store by searching for products containing 'ca', verifying 4 products are displayed, and adding items (including Cashews) to the cart

Starting URL: https://rahulshettyacademy.com/seleniumPractise/#/

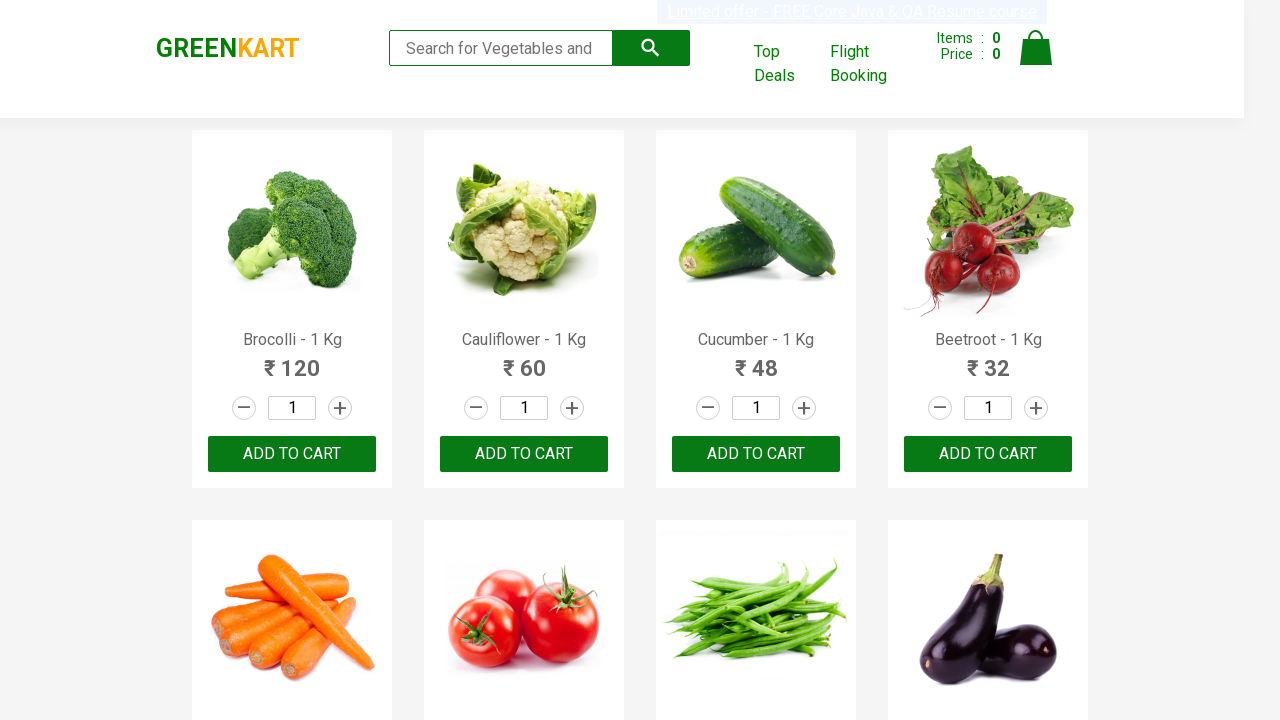

Waited 2 seconds for page to load
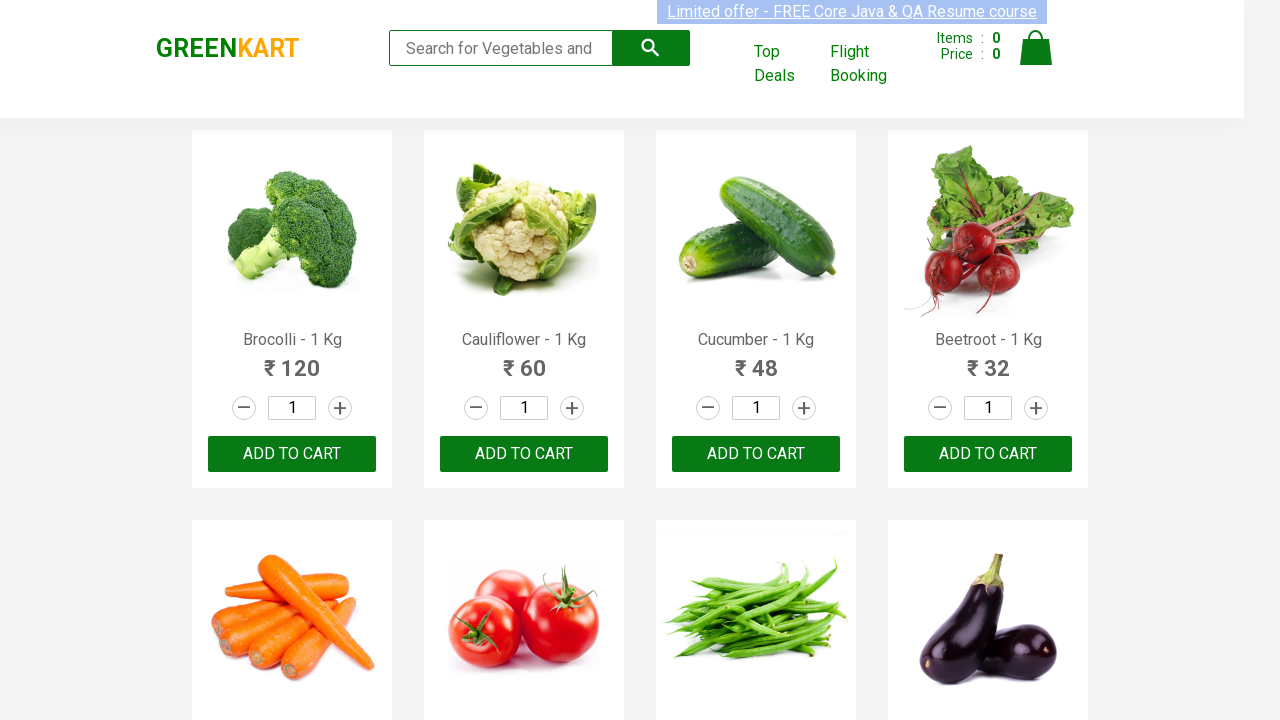

Filled search box with 'ca' to filter products on .search-keyword
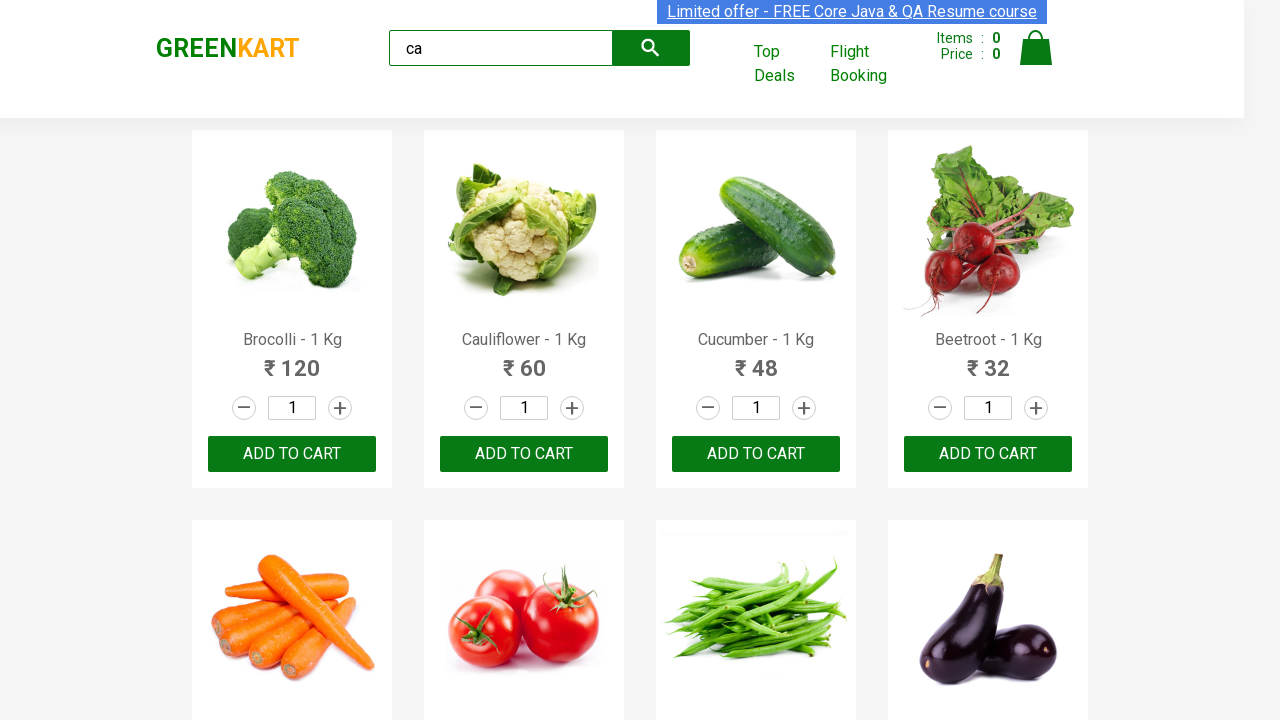

Waited for filtered products to become visible
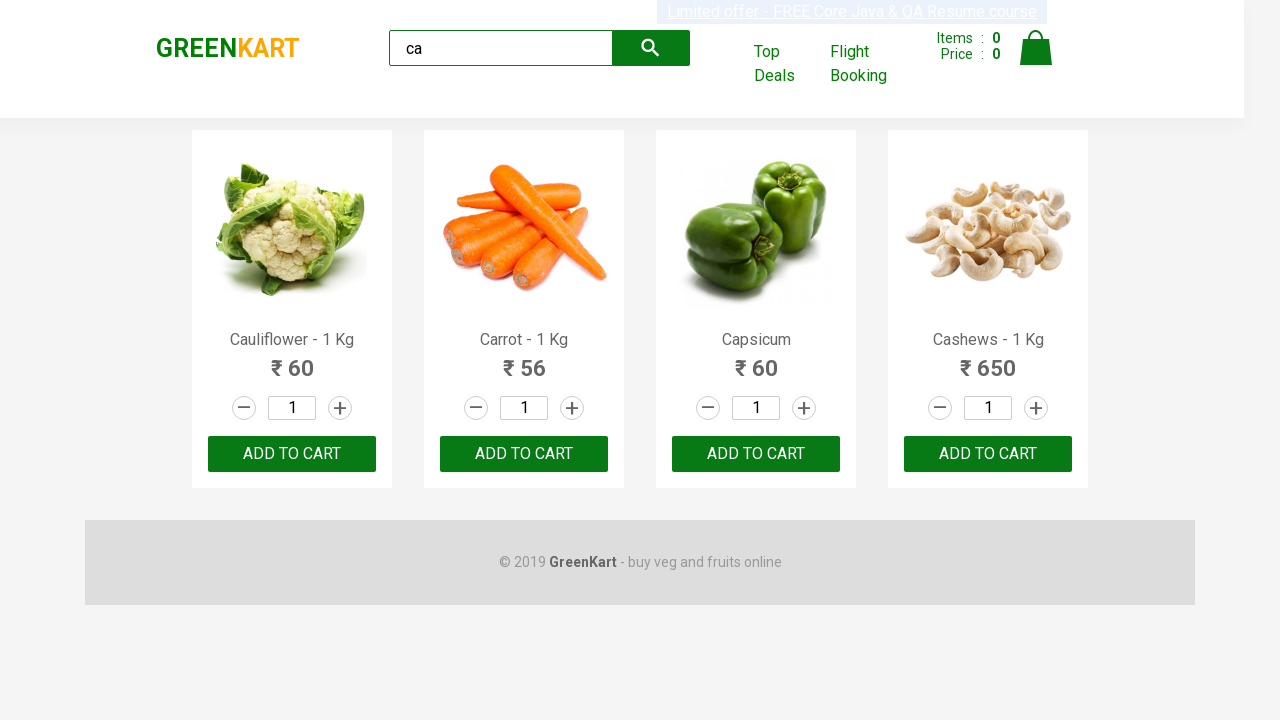

Clicked ADD TO CART button on third product at (756, 454) on .products .product >> nth=2 >> text=ADD TO CART
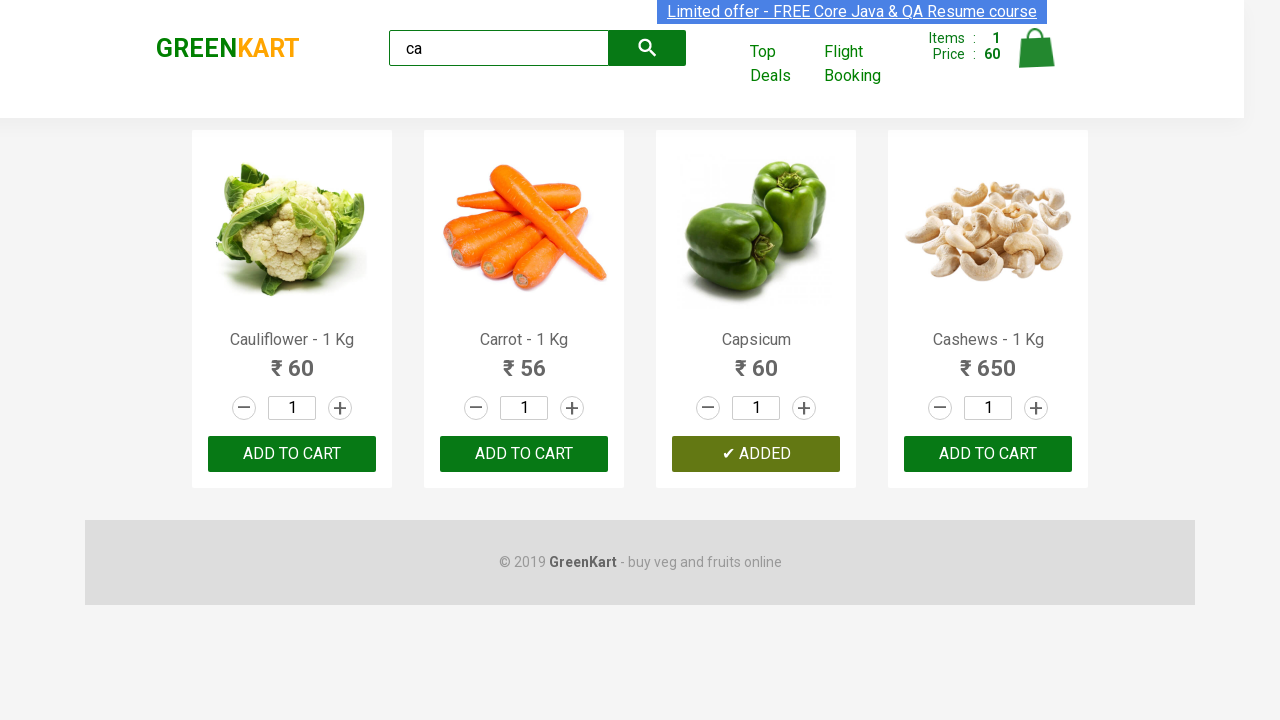

Found Cashews product and clicked ADD TO CART button at (988, 454) on .products .product >> nth=3 >> text=ADD TO CART
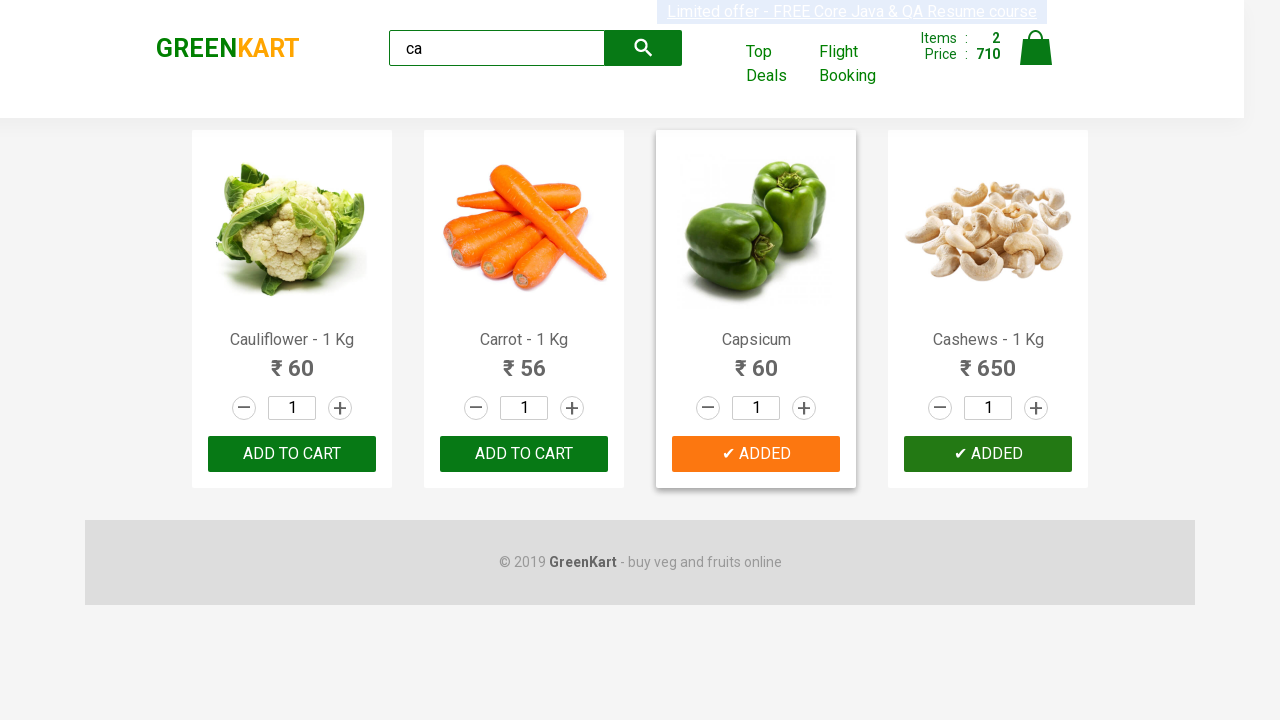

Verified green logo is present on page
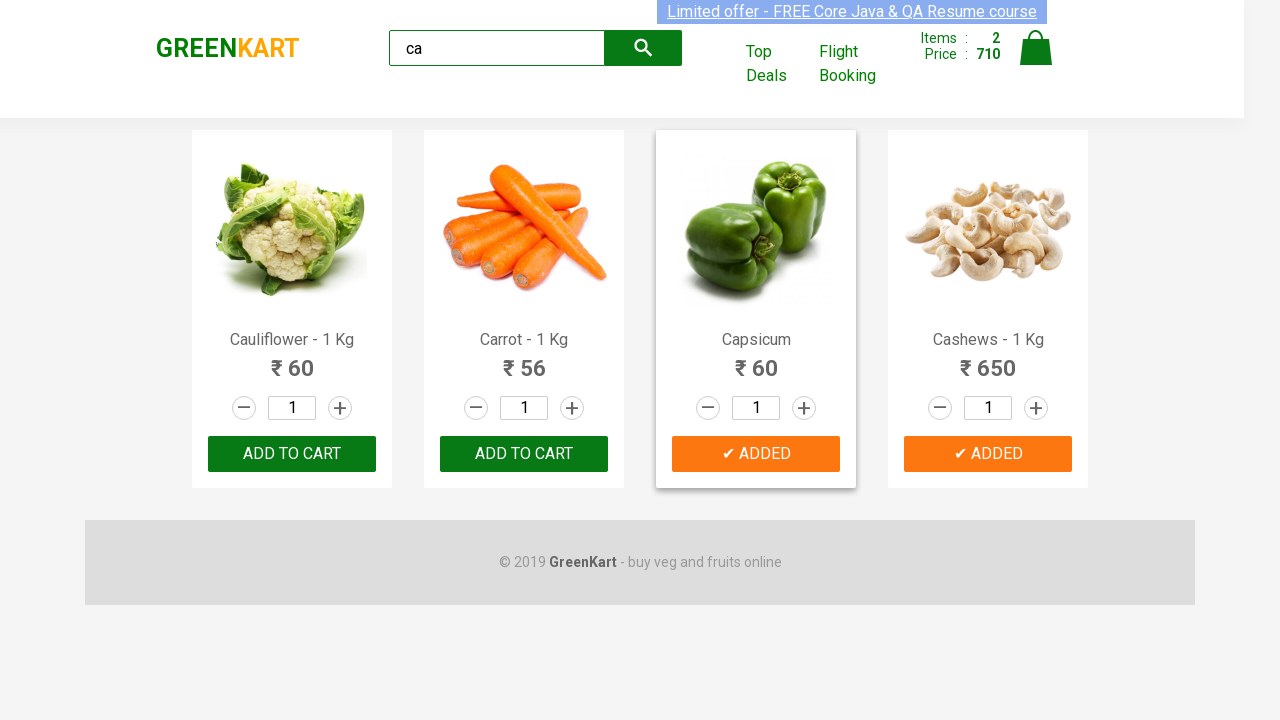

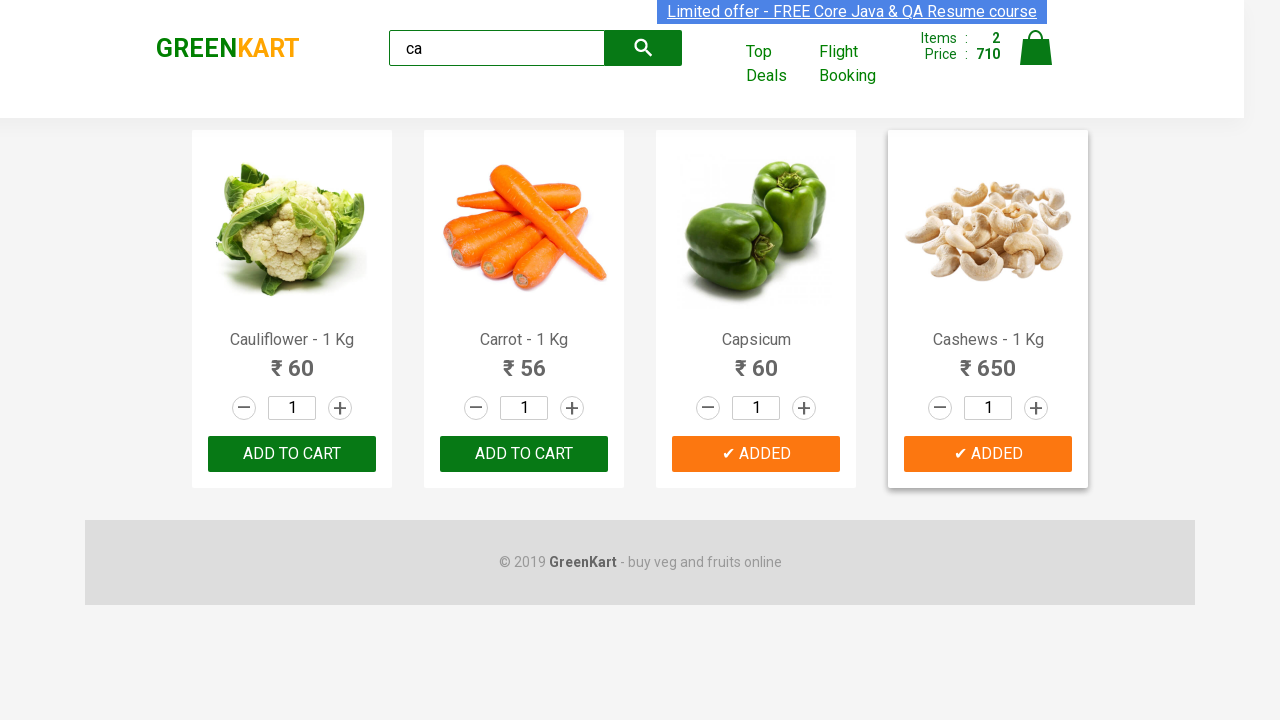